Navigates to Flipkart website and performs window management operations like maximizing and minimizing the browser window

Starting URL: https://www.flipkart.com

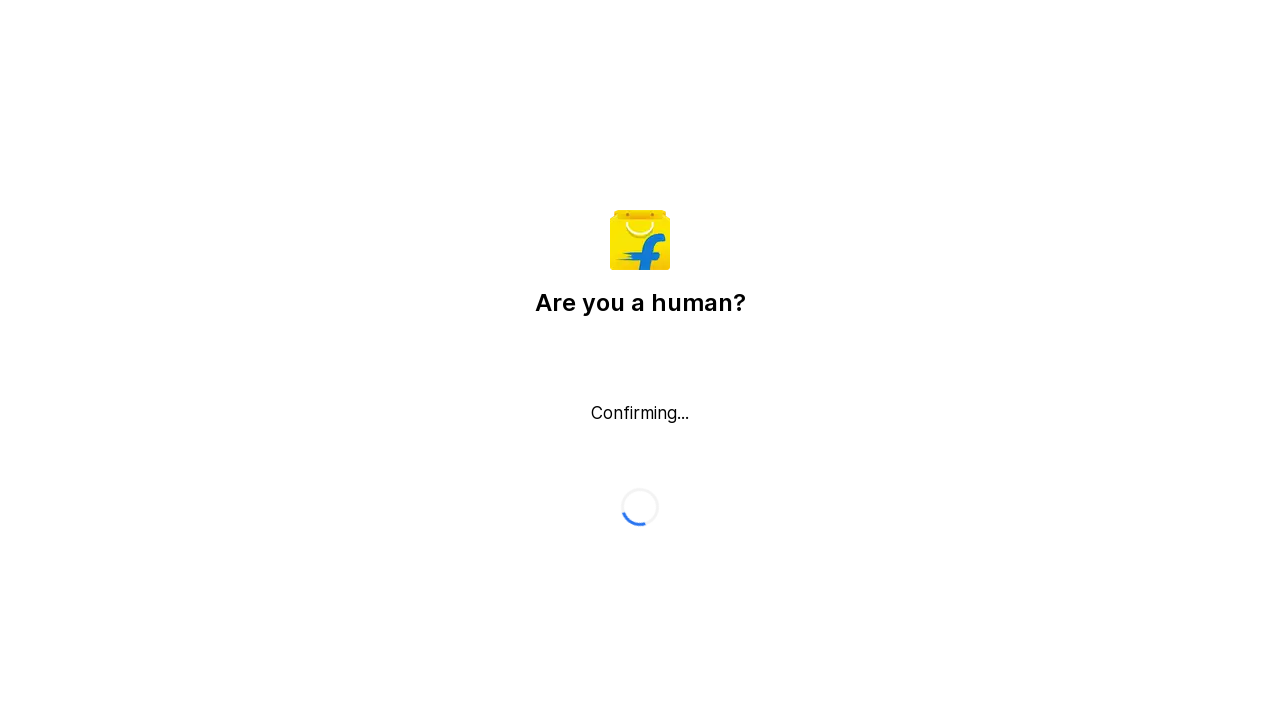

Retrieved page title
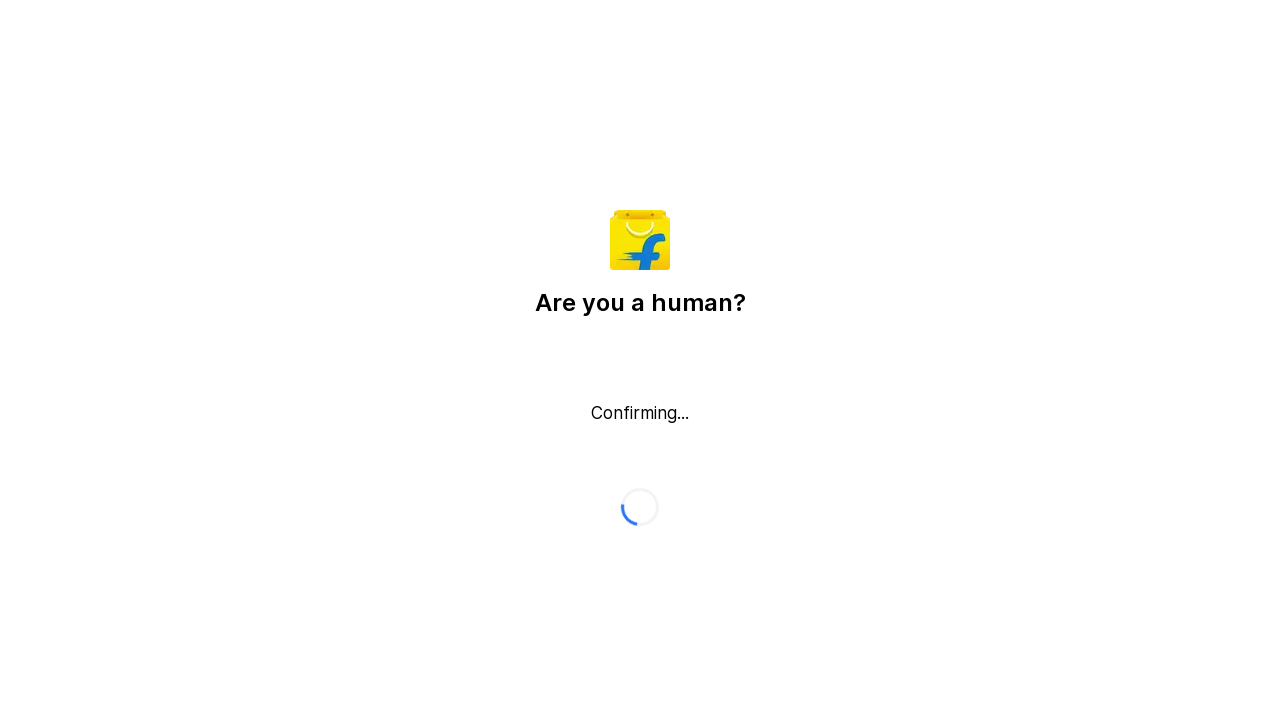

Retrieved current URL
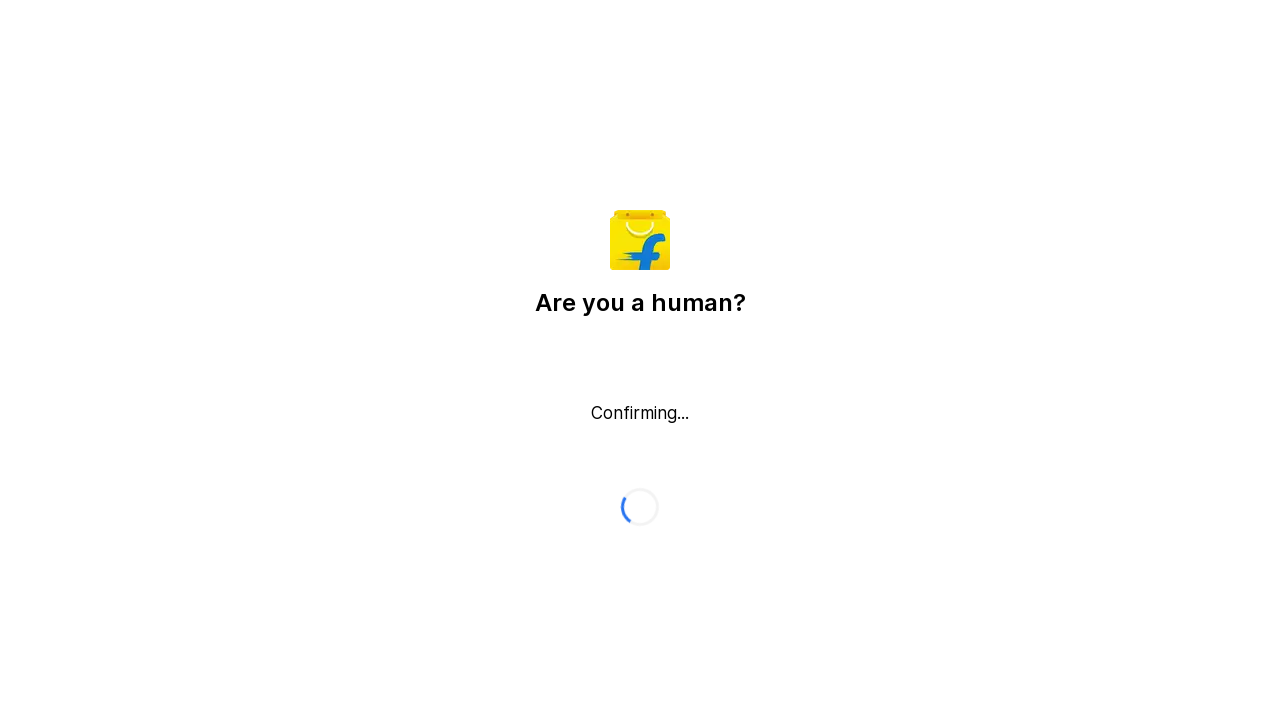

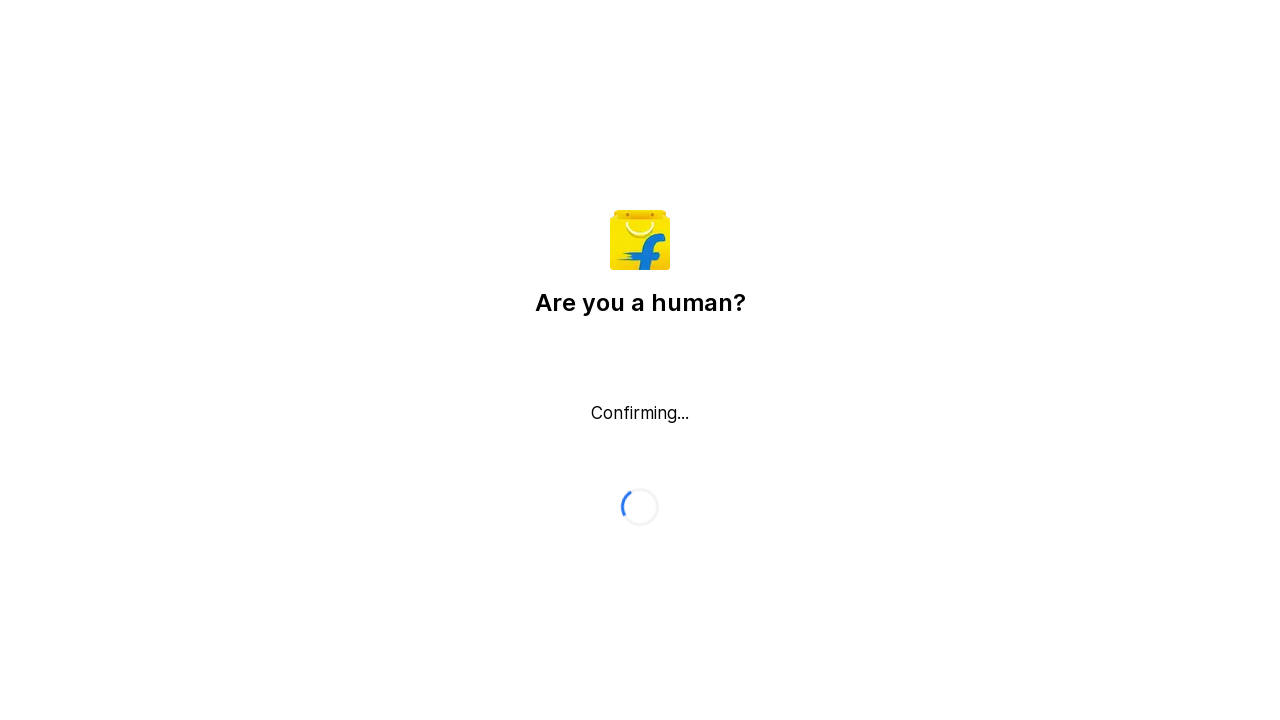